Tests checkbox selection and dropdown interaction on an automation practice page by checking two checkboxes and selecting an option from a dropdown menu

Starting URL: https://www.rahulshettyacademy.com/AutomationPractice/

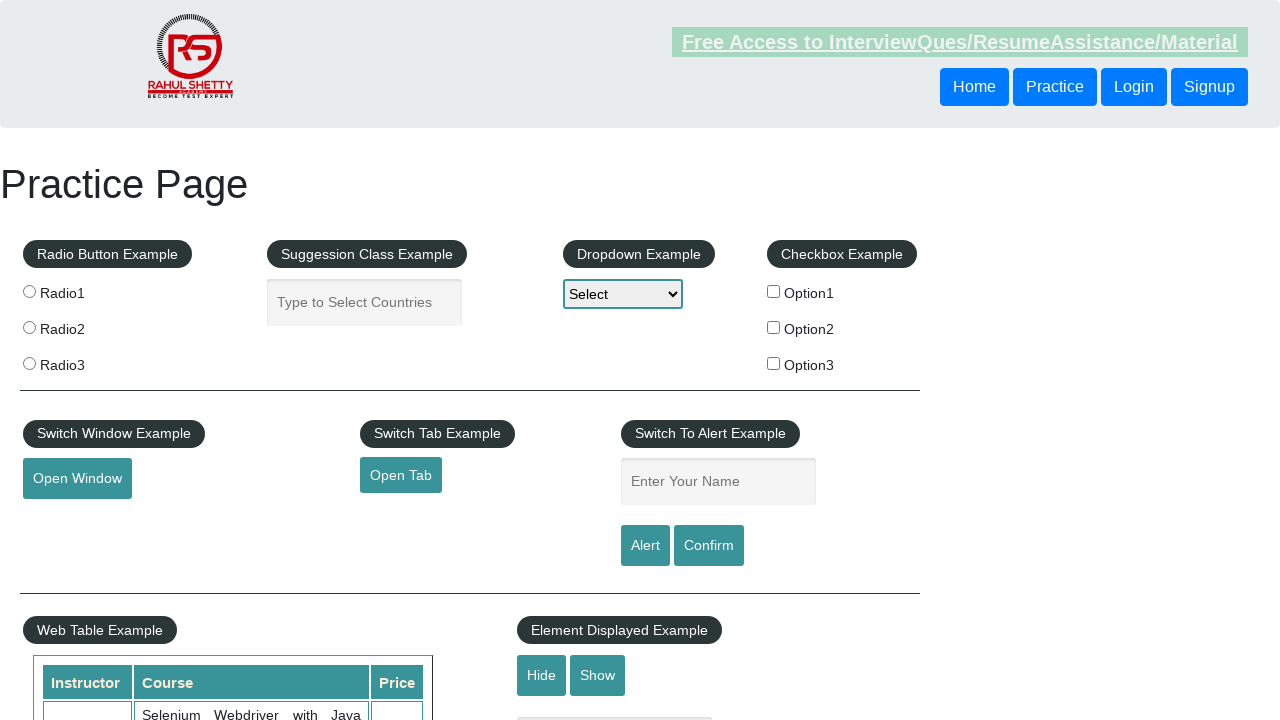

Checked the second checkbox option at (774, 327) on input#checkBoxOption2
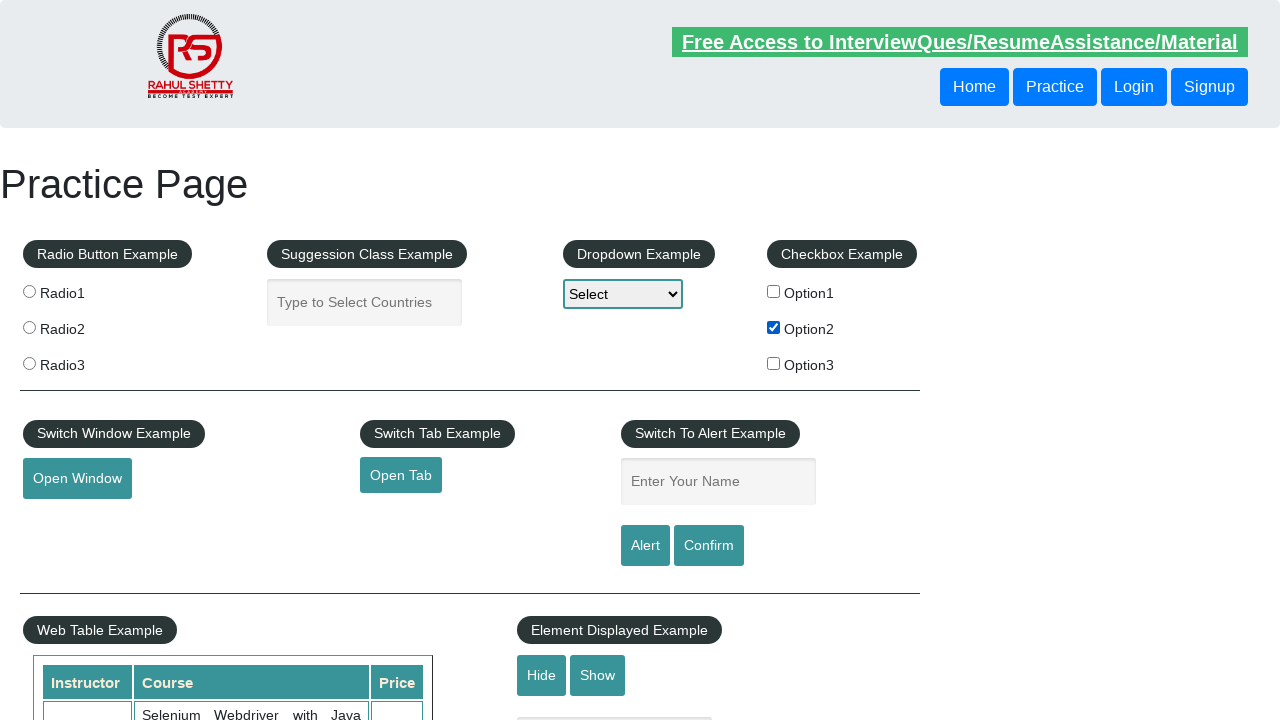

Checked the third checkbox option at (774, 363) on input#checkBoxOption3
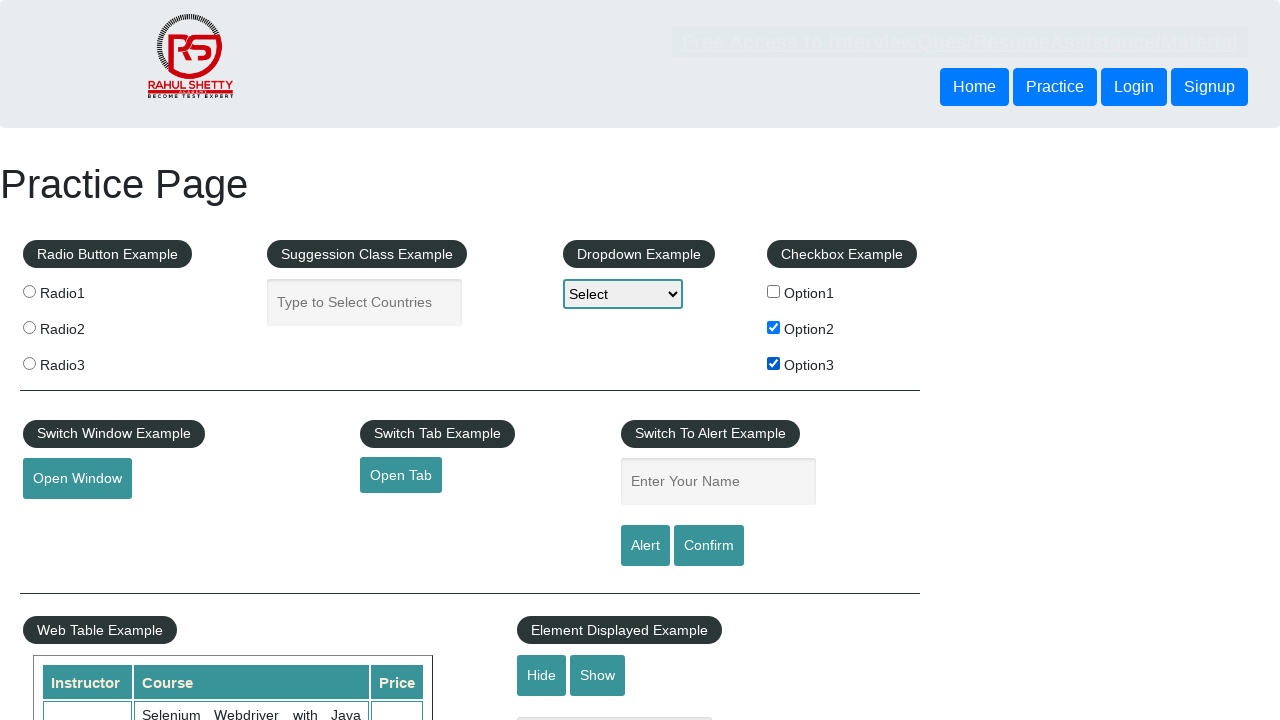

Selected 'Option1' from the dropdown menu on select#dropdown-class-example
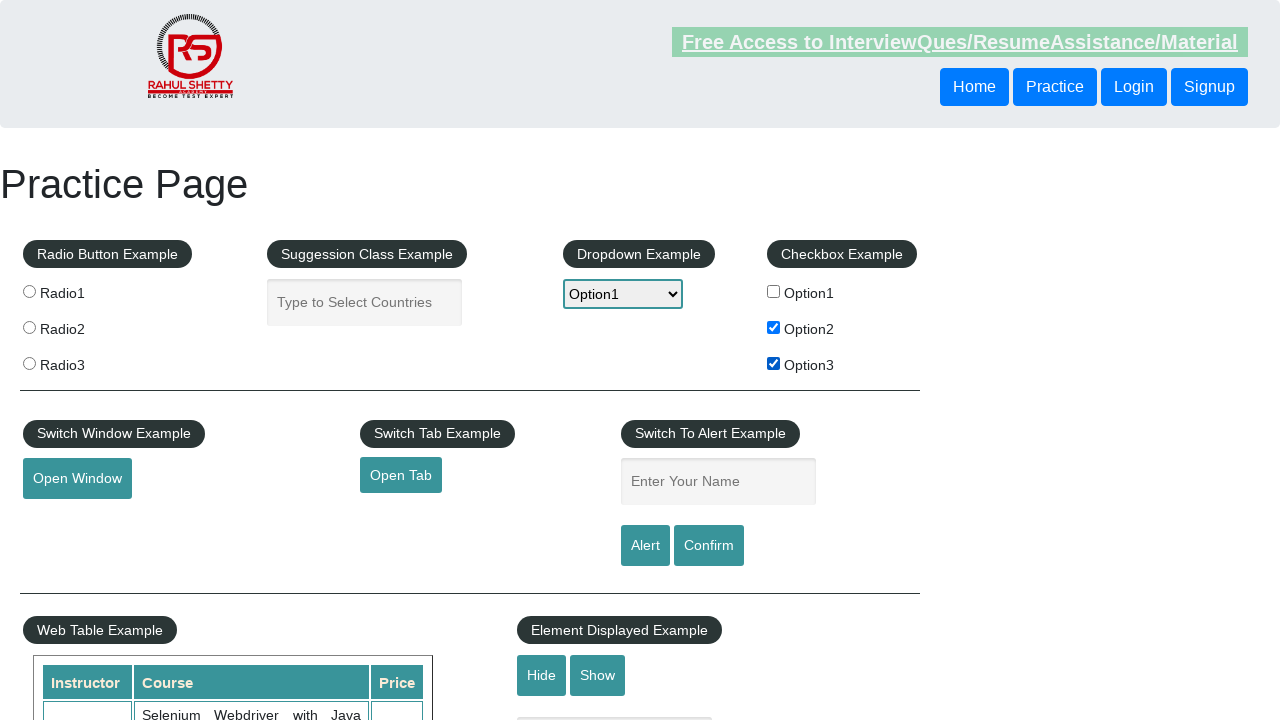

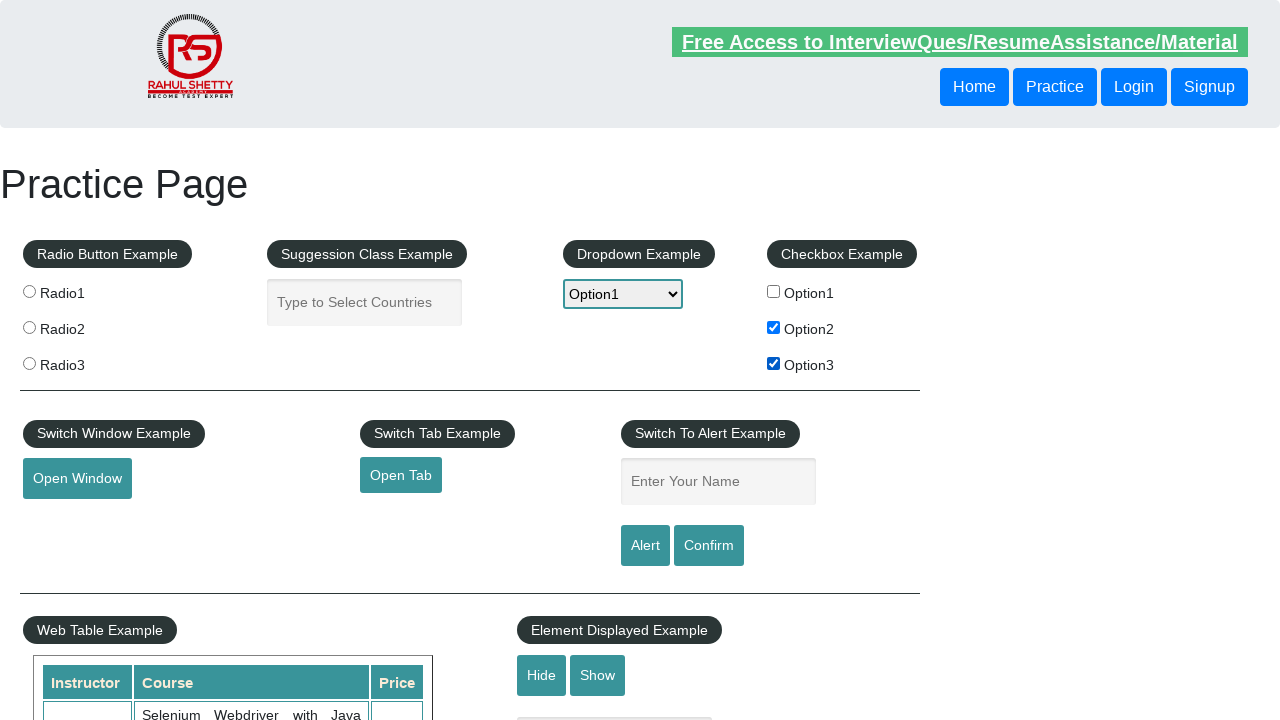